Navigates to W3Schools homepage and scrolls to the "How To Section" element on the page

Starting URL: https://www.w3schools.com/

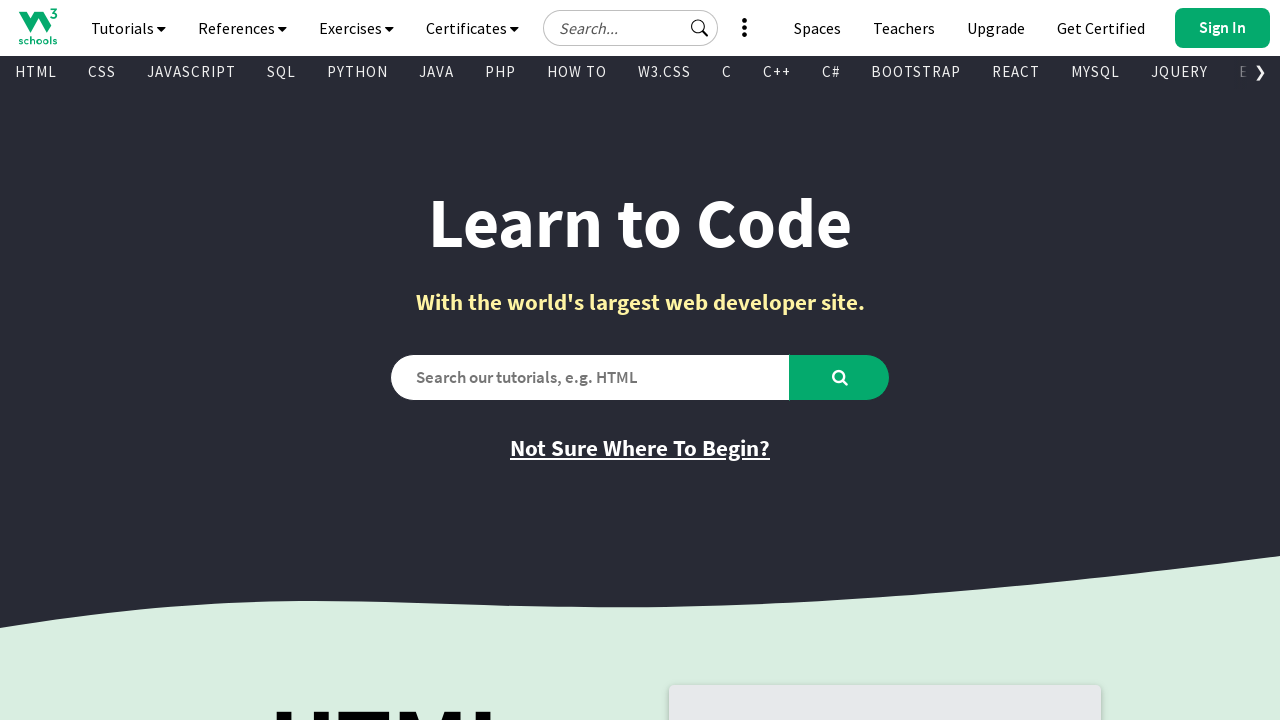

Navigated to W3Schools homepage
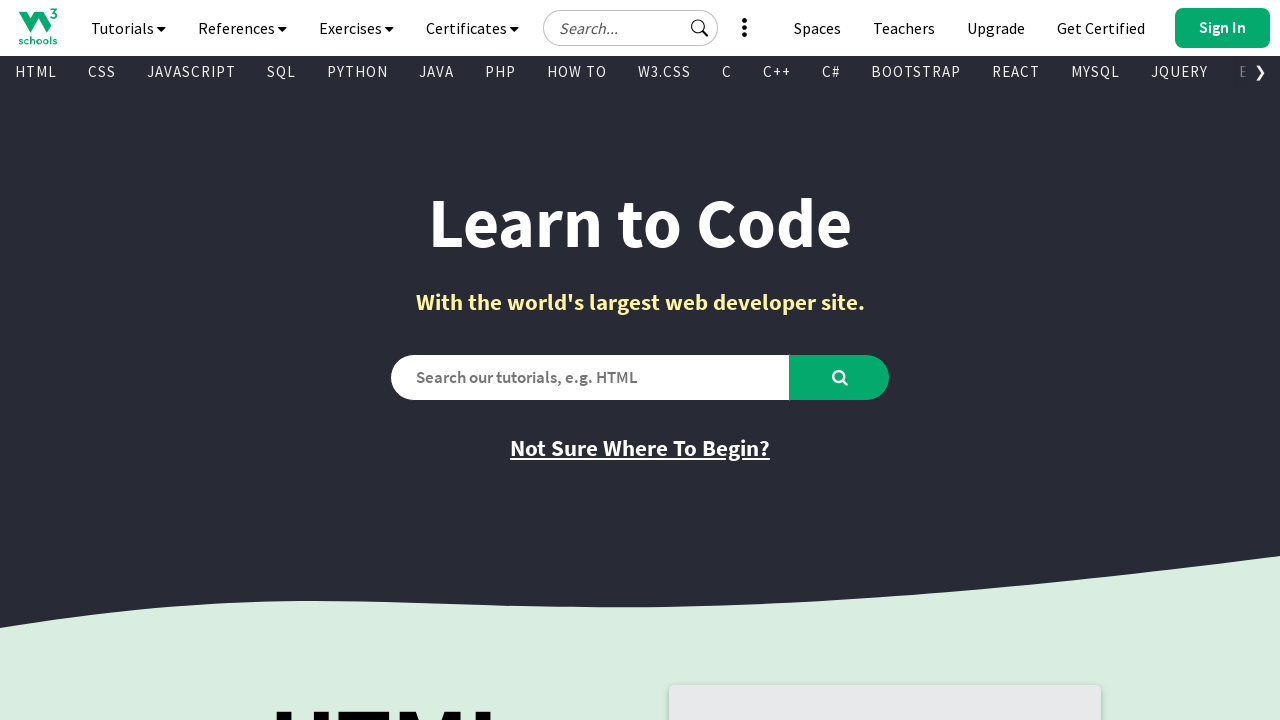

Located 'How To Section' element on the page
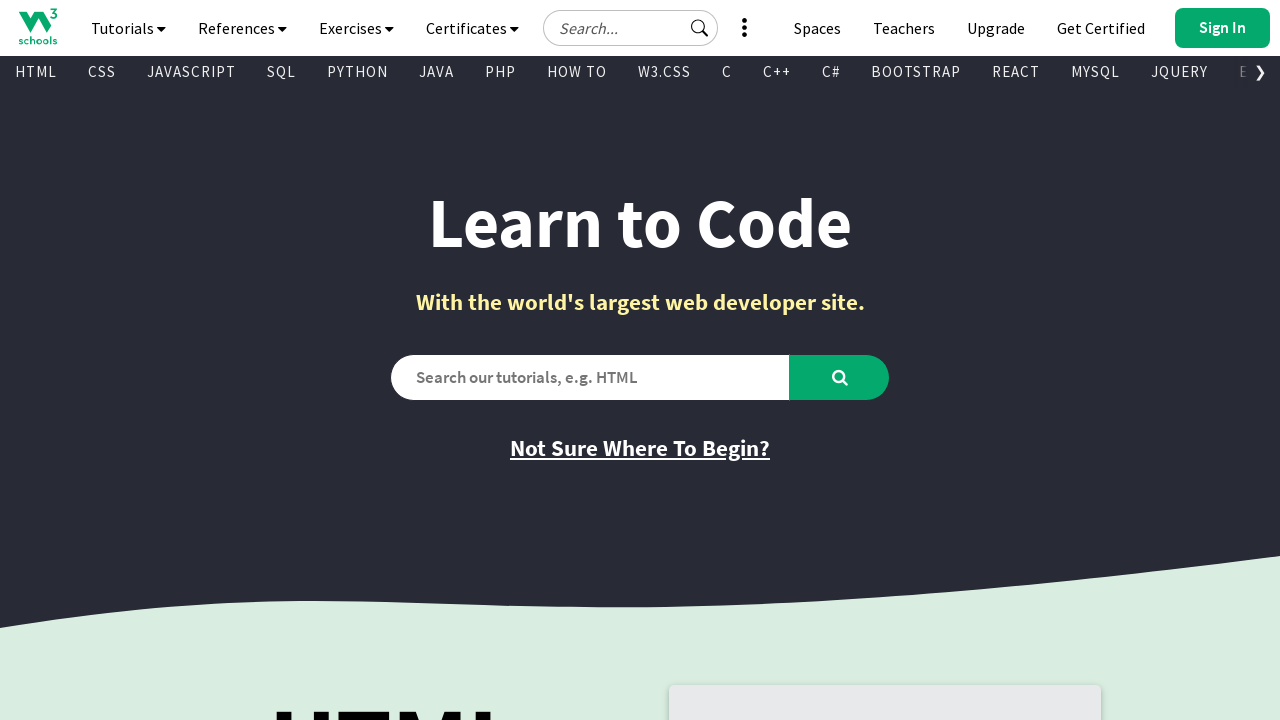

Scrolled to 'How To Section' element
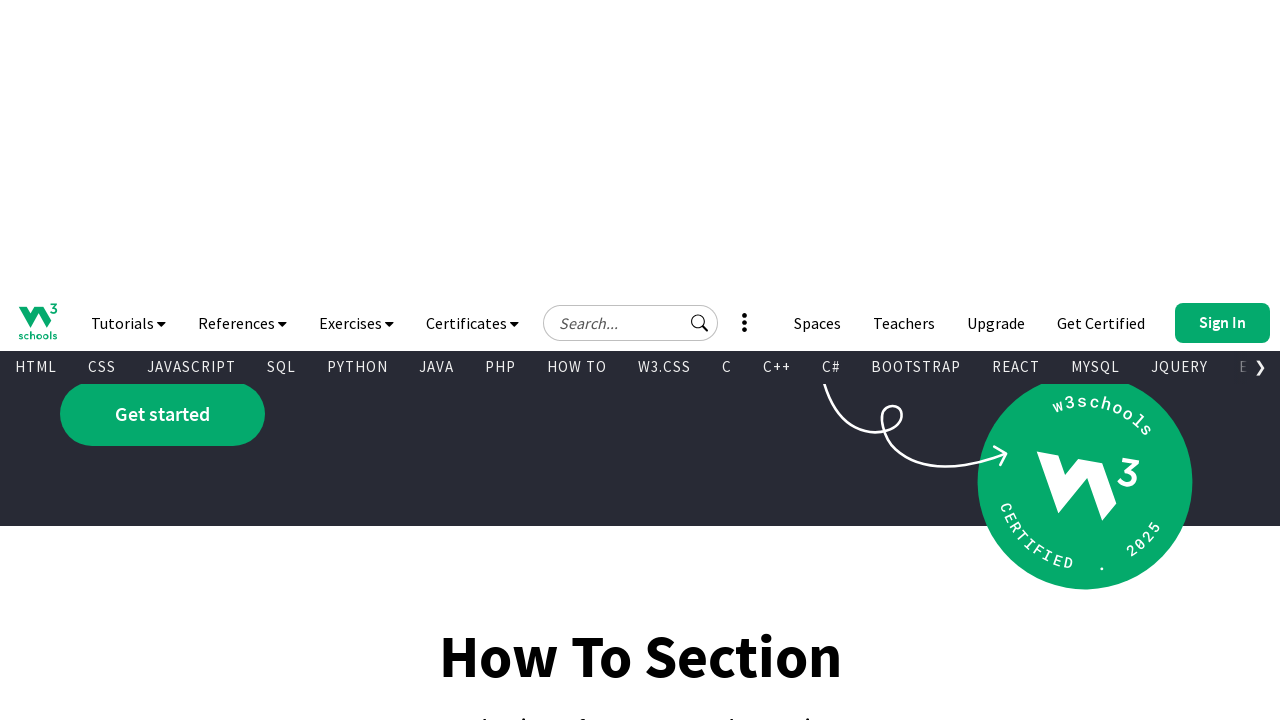

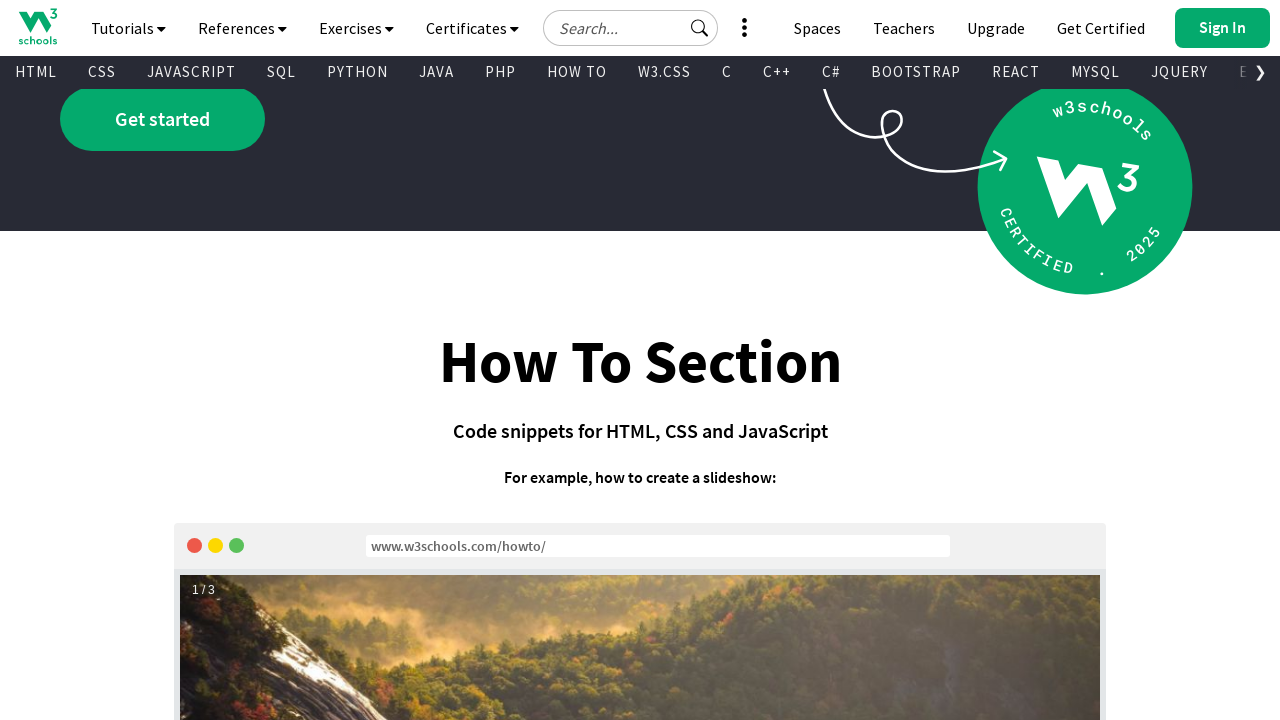